Tests switching between browser windows/tabs by opening a new window and switching between them using URL matching

Starting URL: http://guinea-pig.webdriver.io/

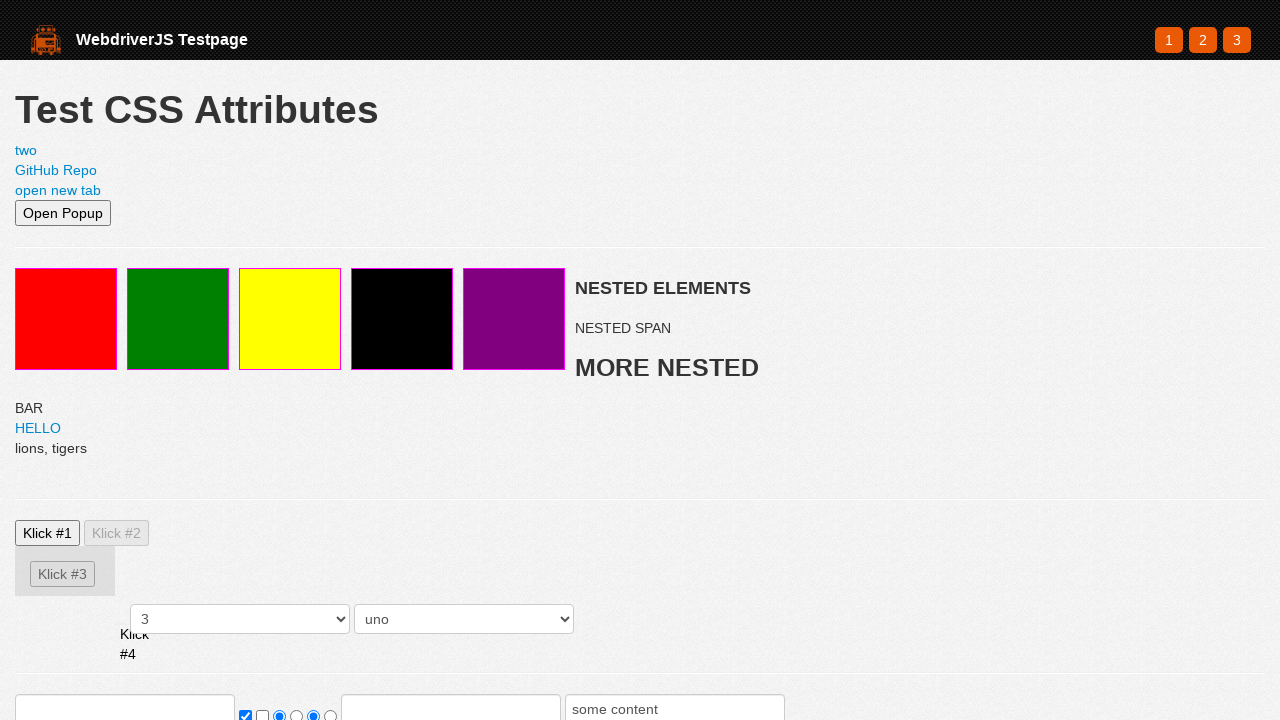

Opened a new page in the same browser context
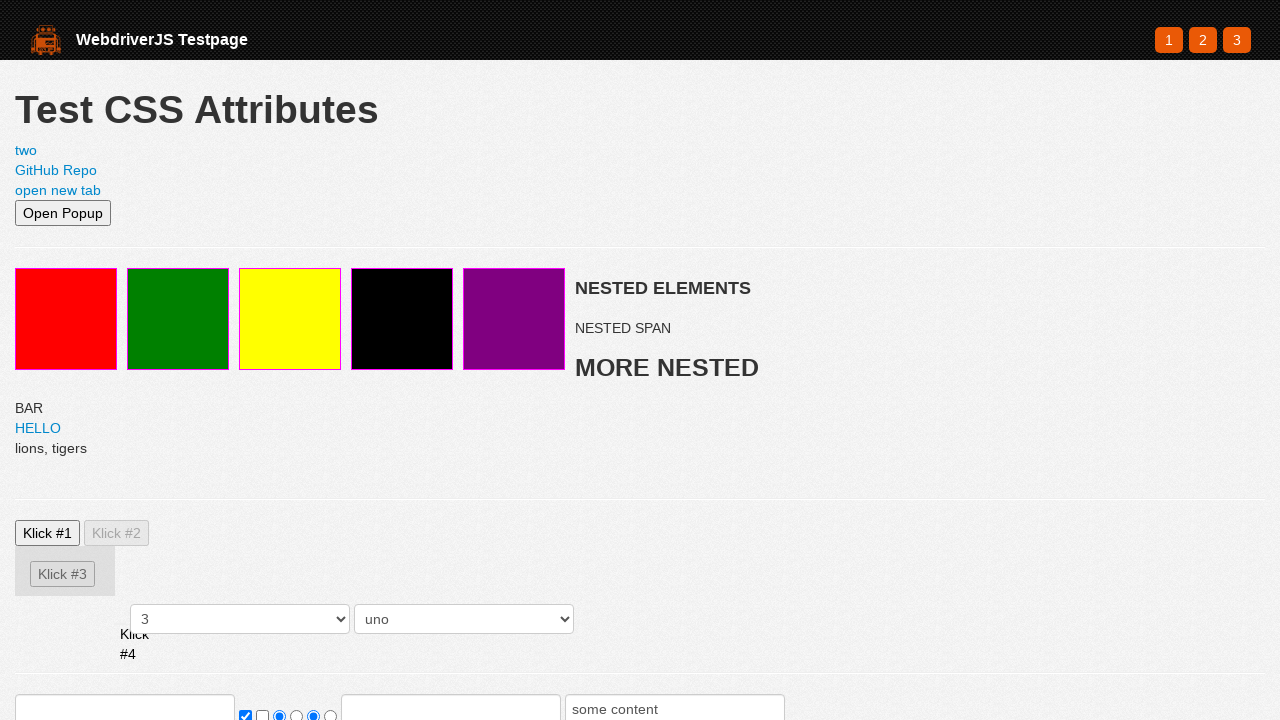

Navigated new page to https://webdriver.io
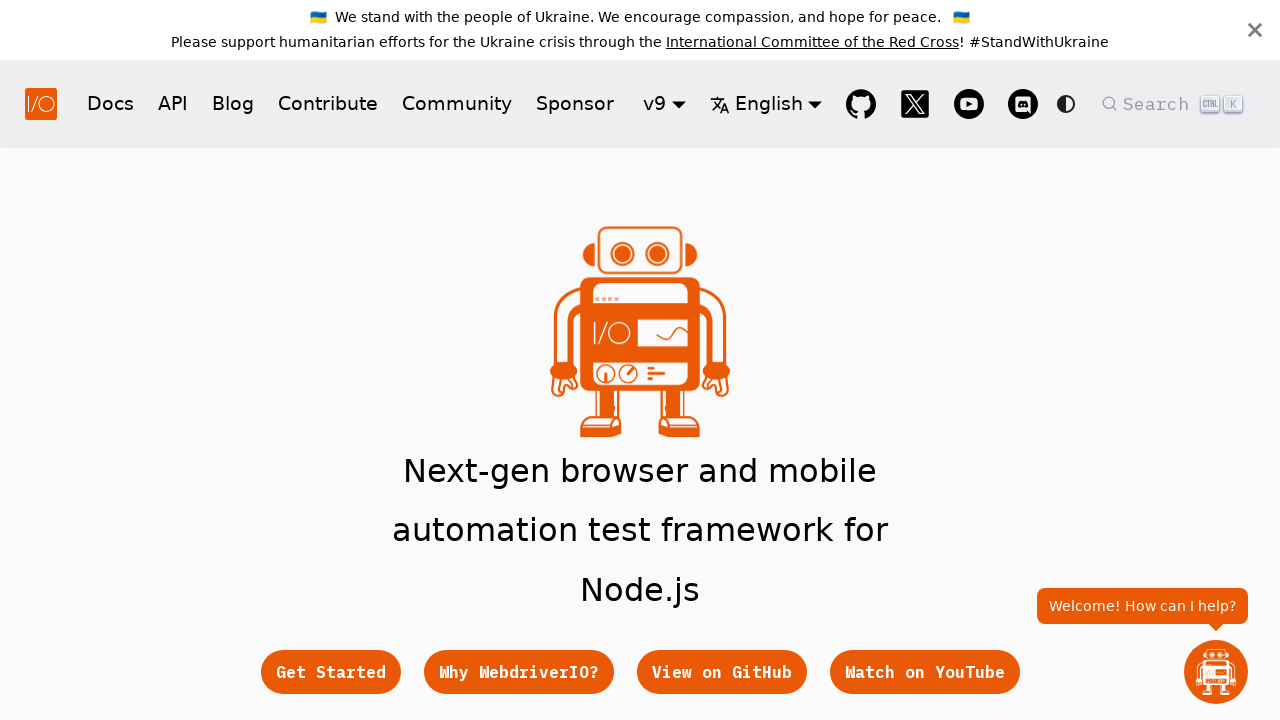

Verified new page loaded with expected hero subtitle content
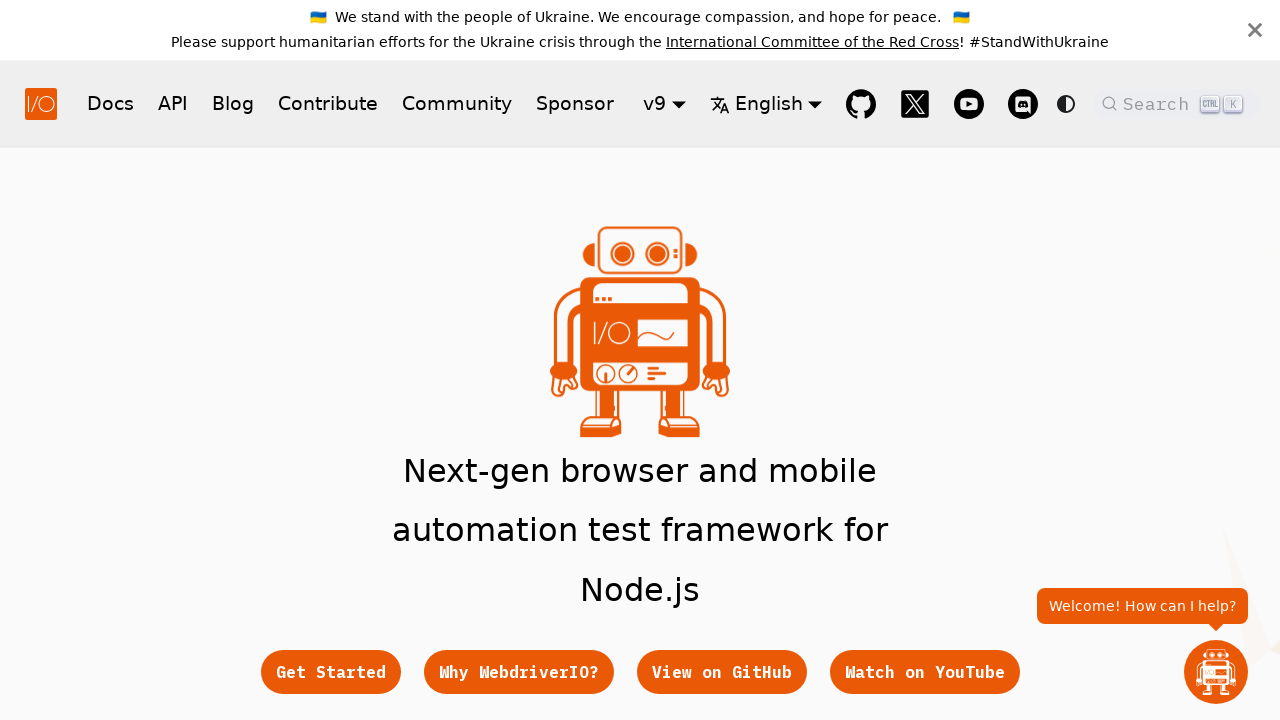

Switched back to original page
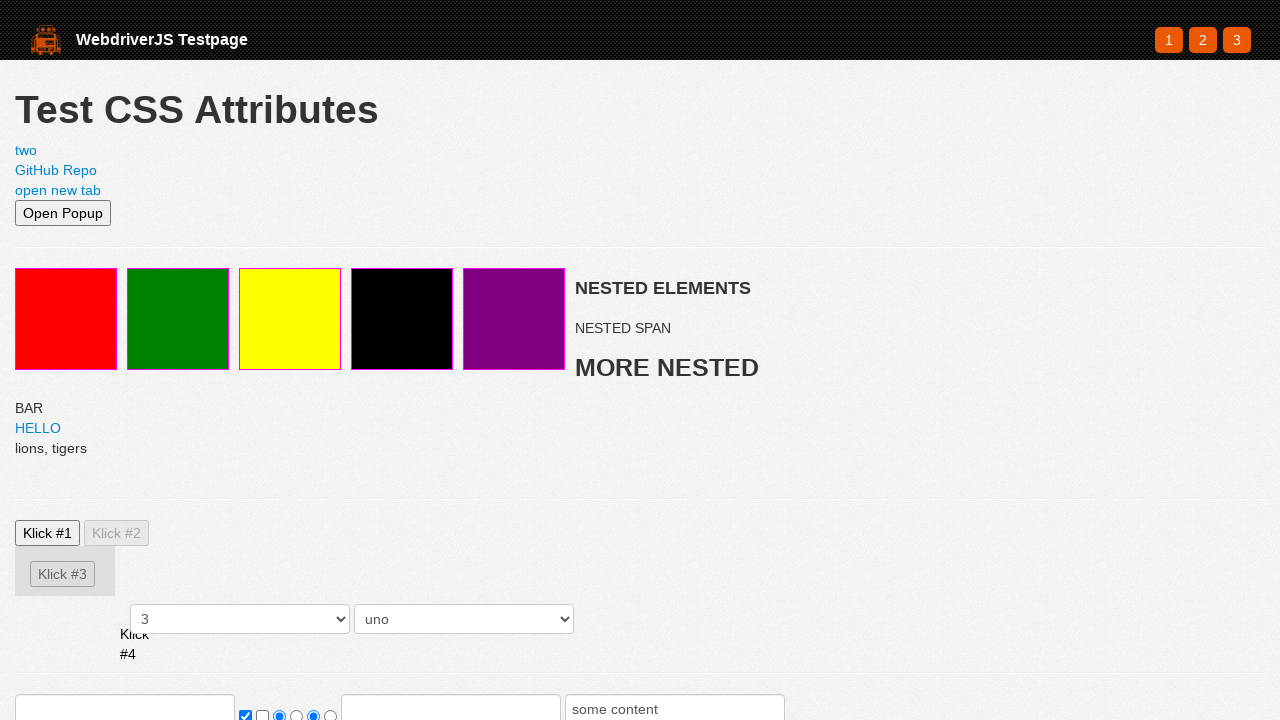

Verified original page still contains expected red element
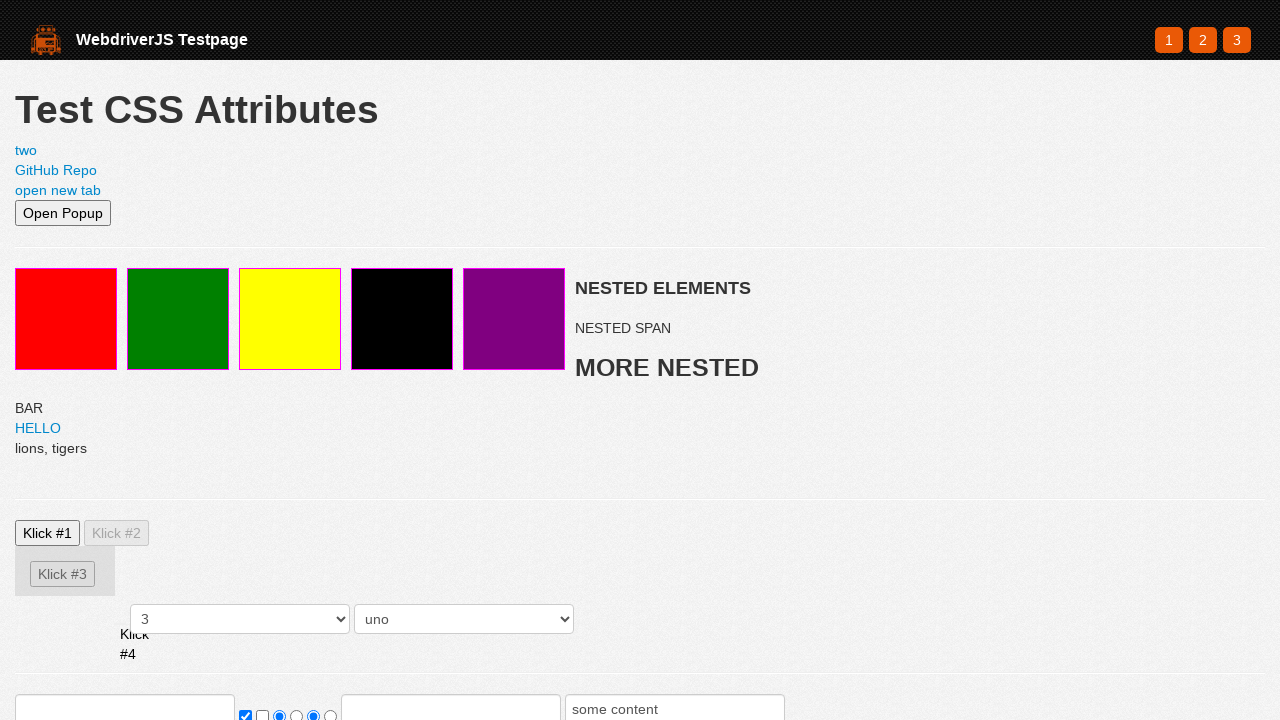

Switched back to new page
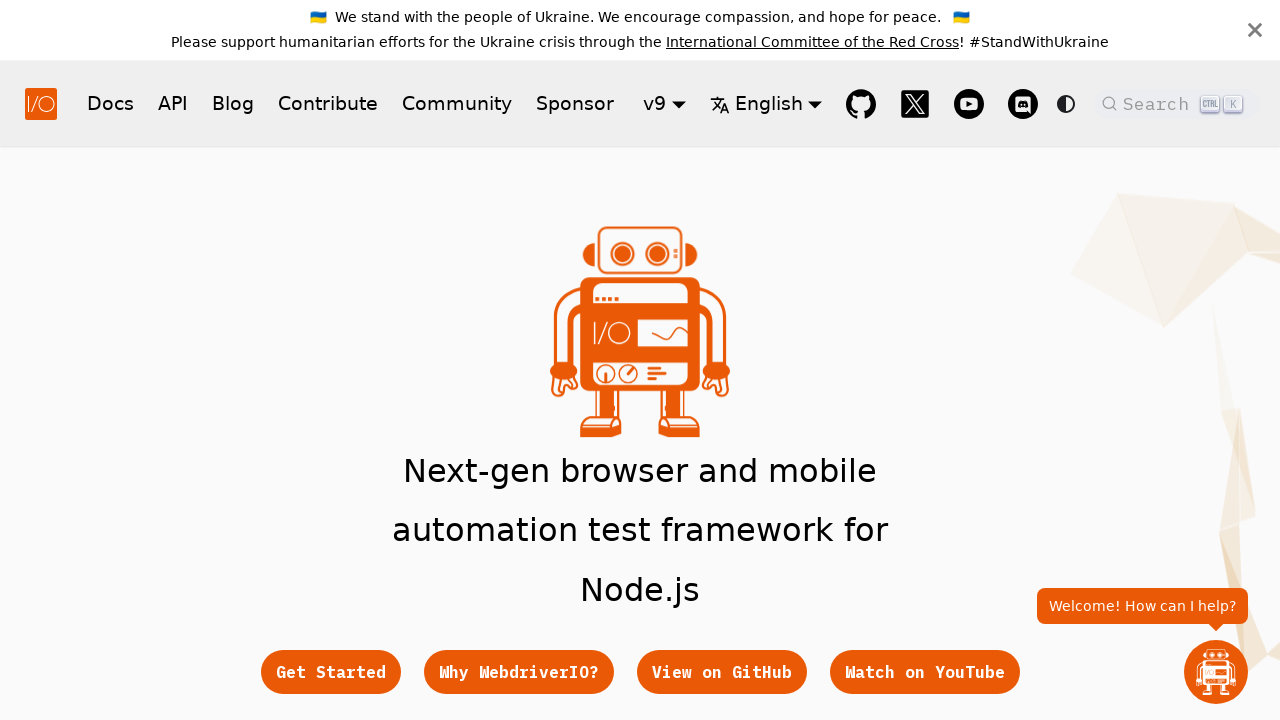

Verified new page still contains expected hero subtitle content
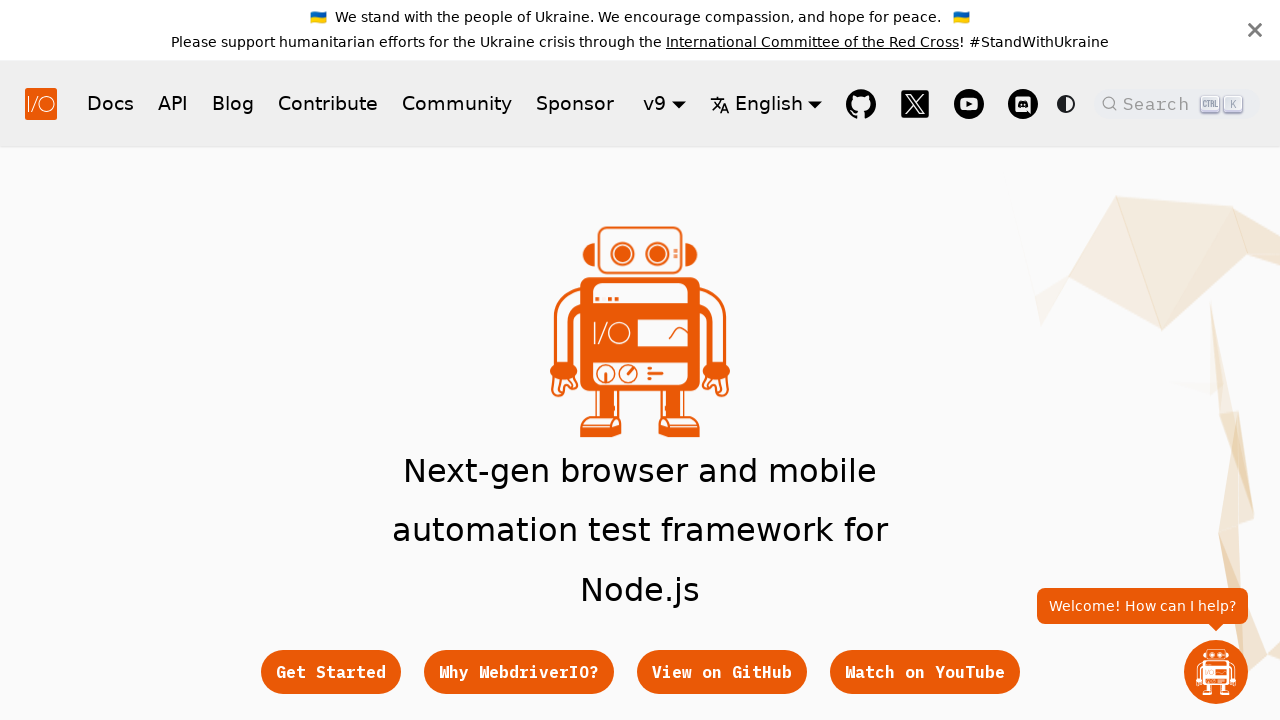

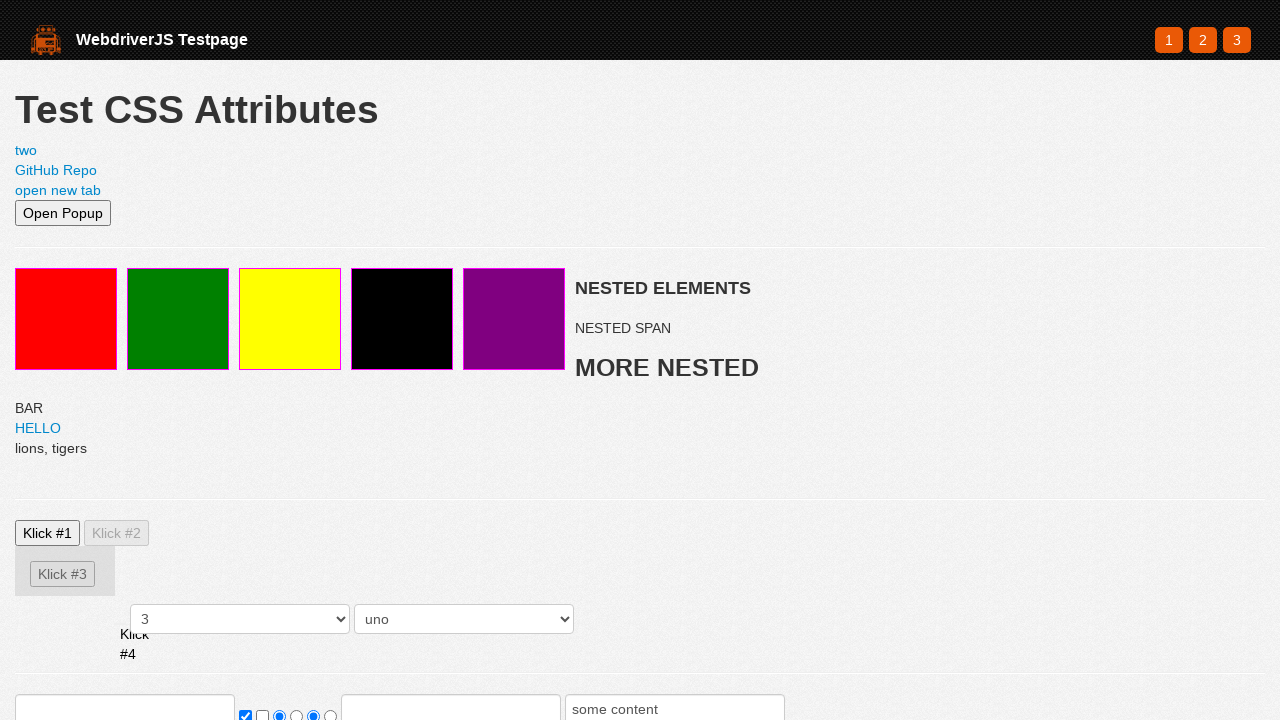